Tests drag and drop functionality by dragging an element from source to destination within an iframe

Starting URL: https://jqueryui.com/droppable/

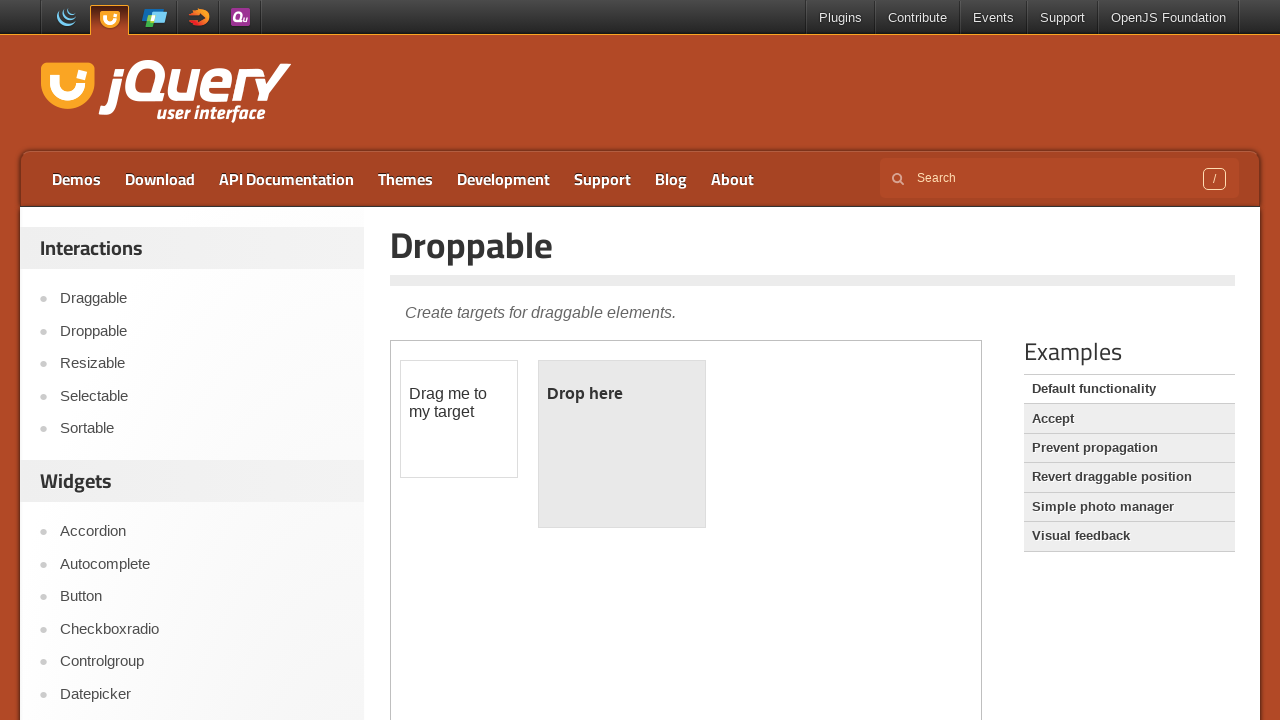

Located the first iframe containing drag and drop demo
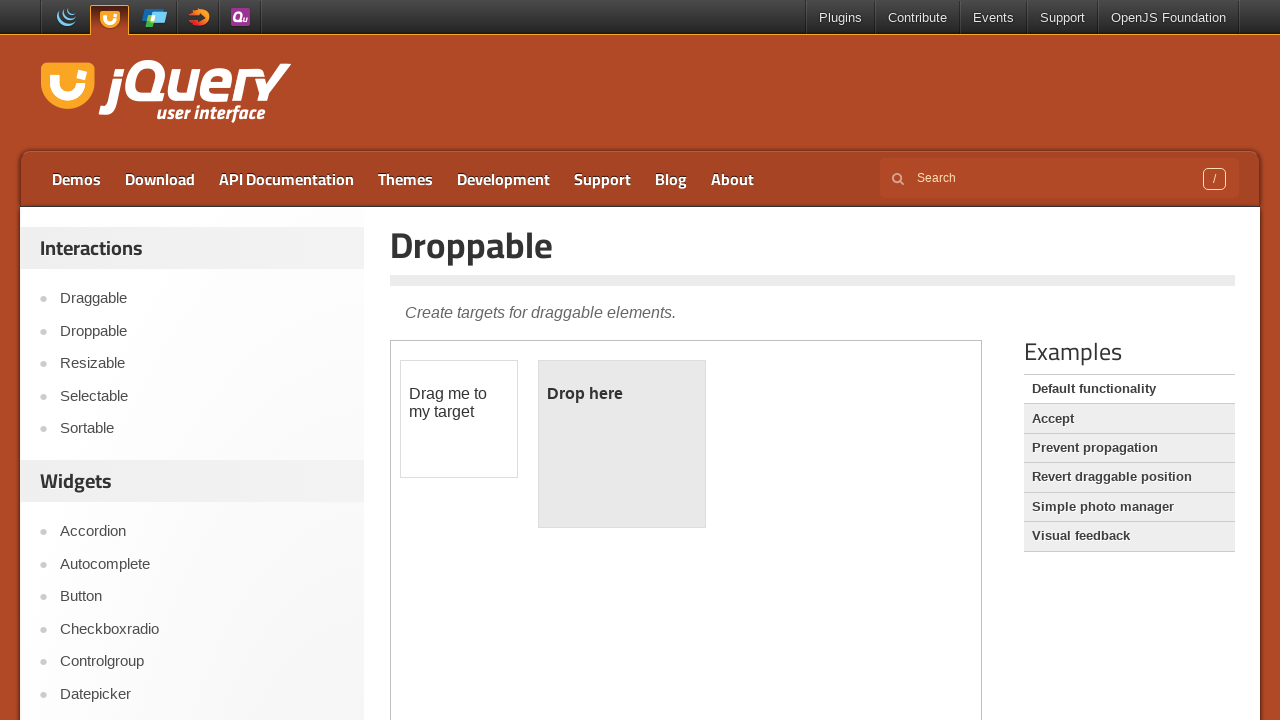

Retrieved the iframe owner element
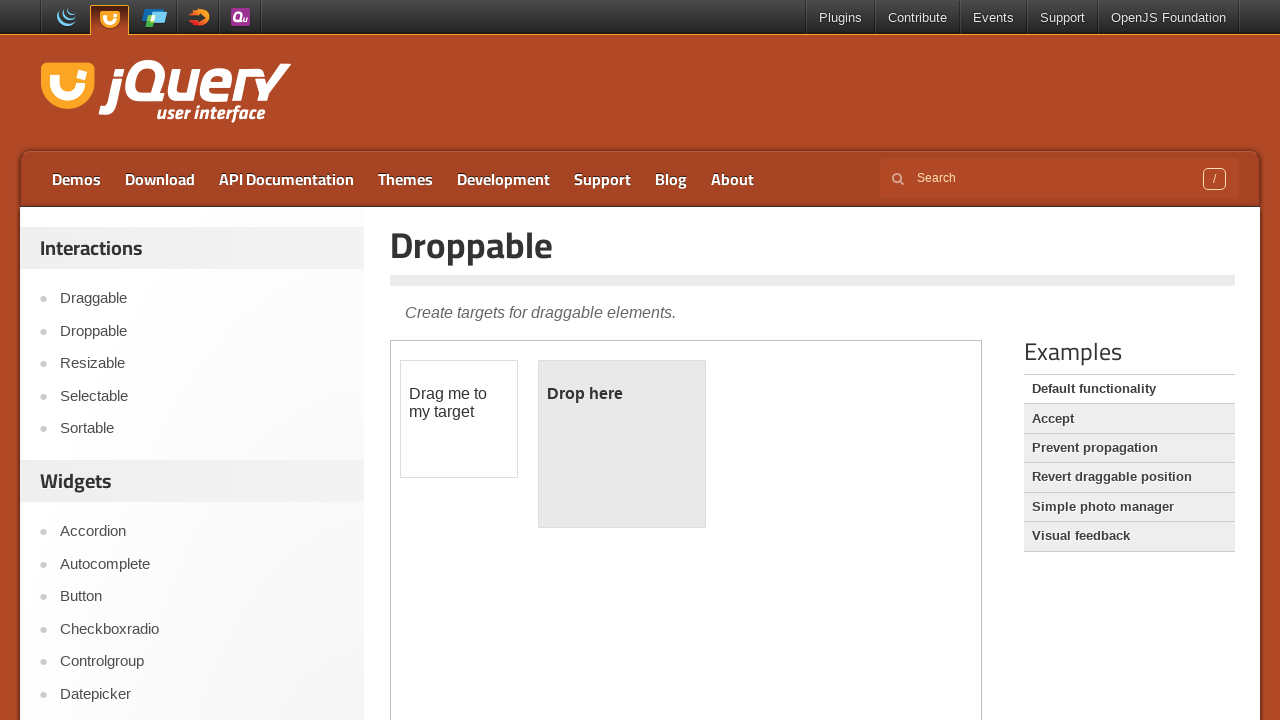

Located the draggable element with id 'draggable'
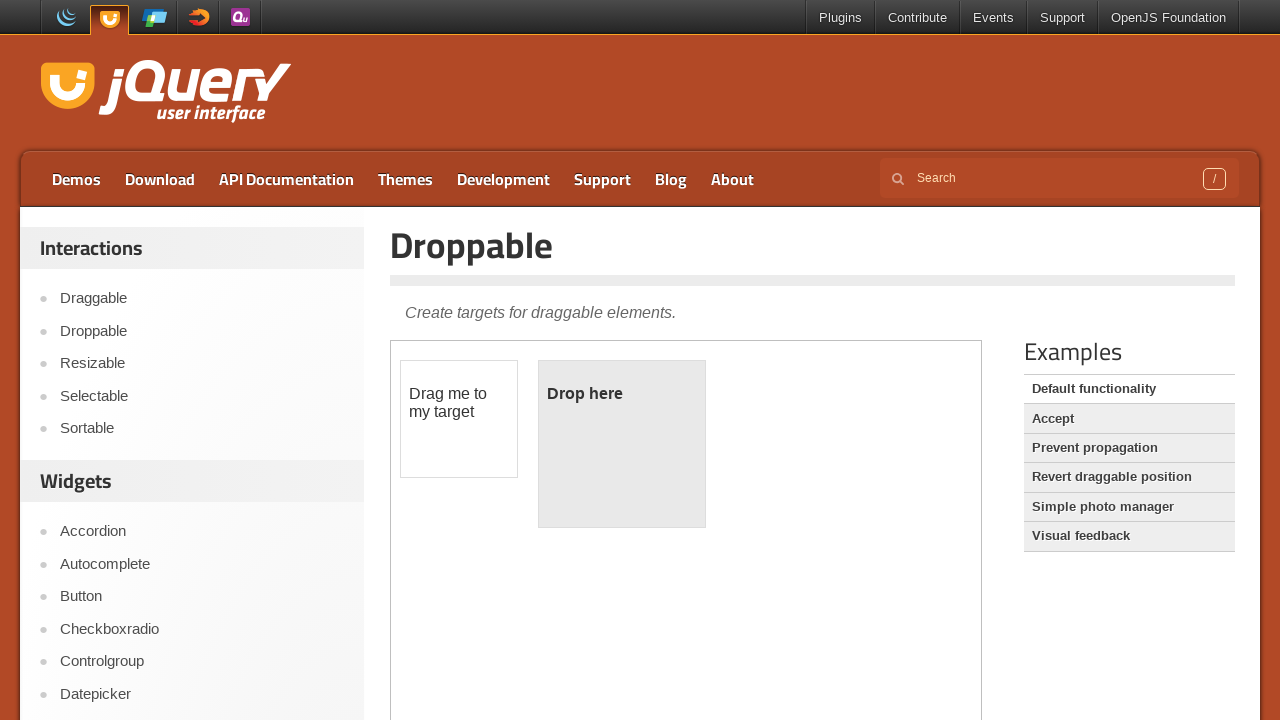

Located the droppable element with id 'droppable'
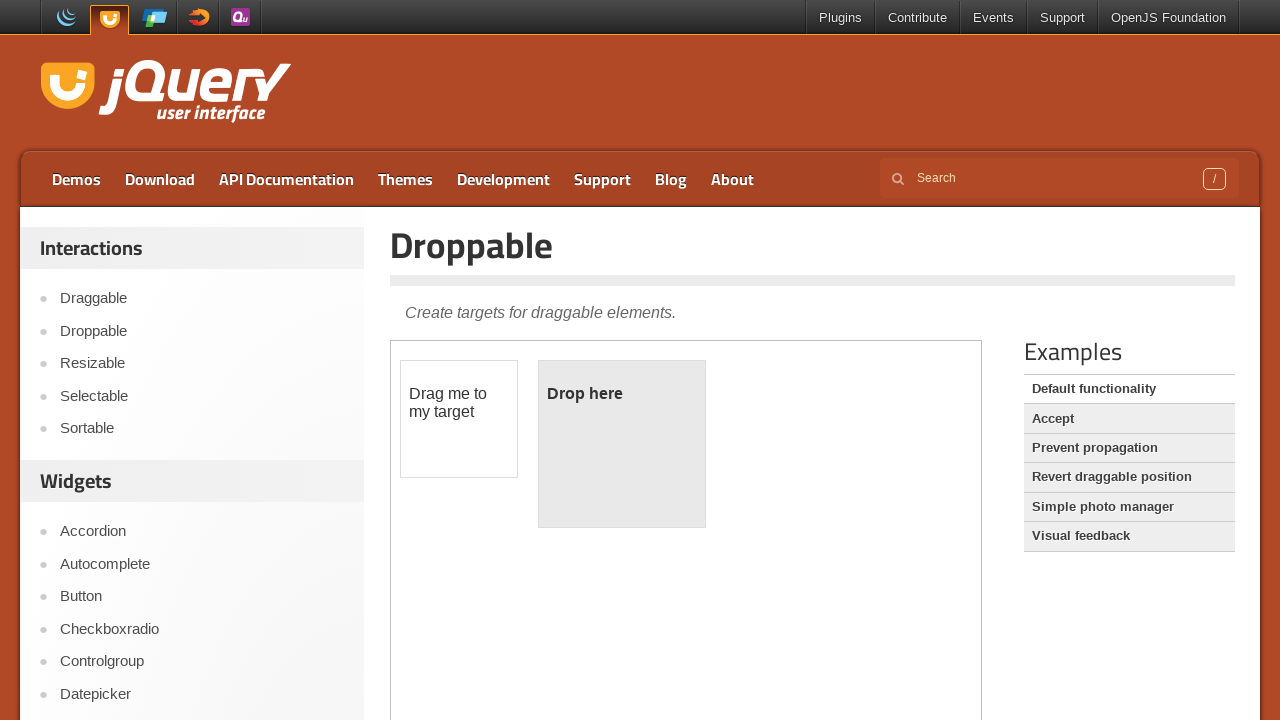

Dragged the draggable element to the droppable element at (622, 444)
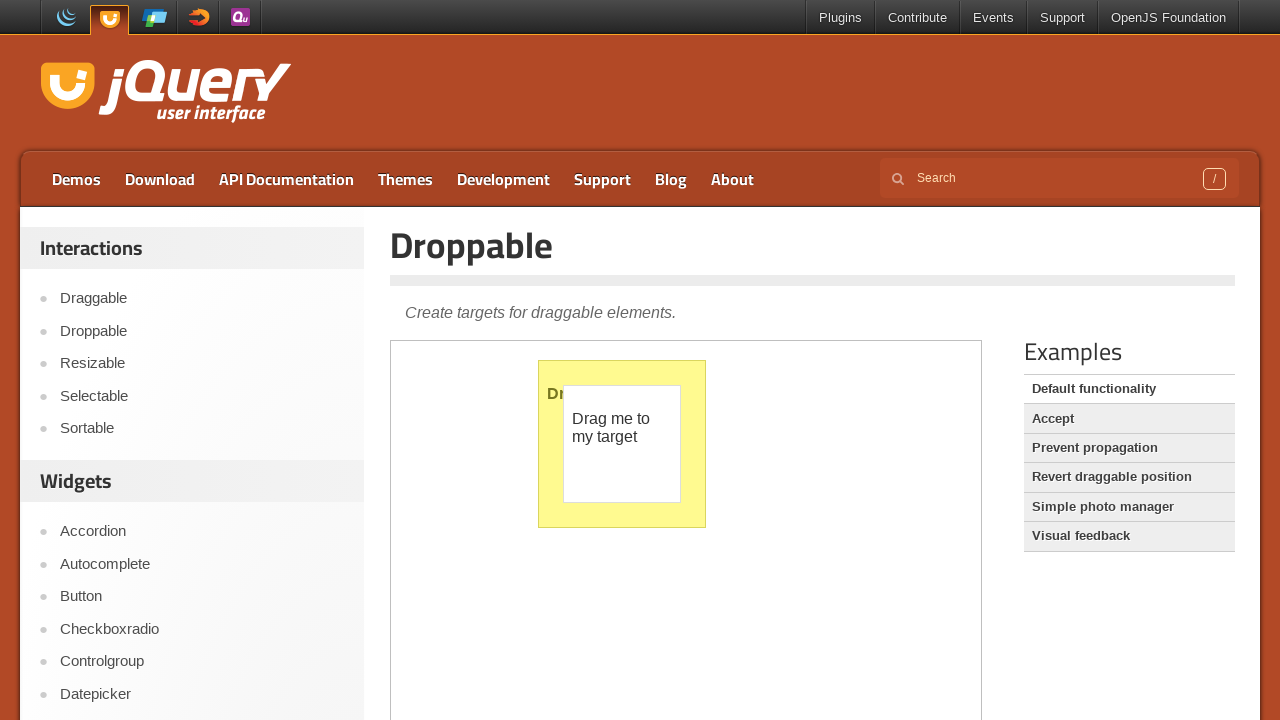

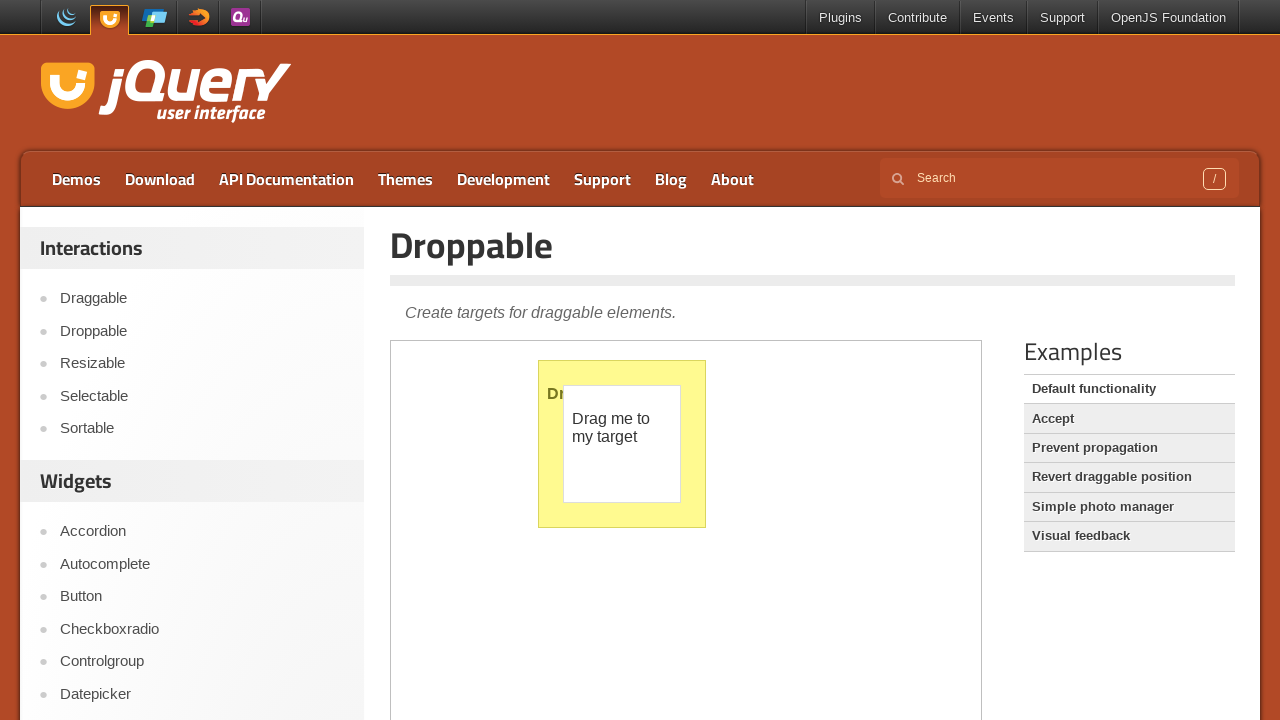